Navigates to W3Schools HTML tables tutorial page and verifies the presence of a table with rows, columns, and data cells by checking that the table structure loads correctly.

Starting URL: https://www.w3schools.com/html/html_tables.asp

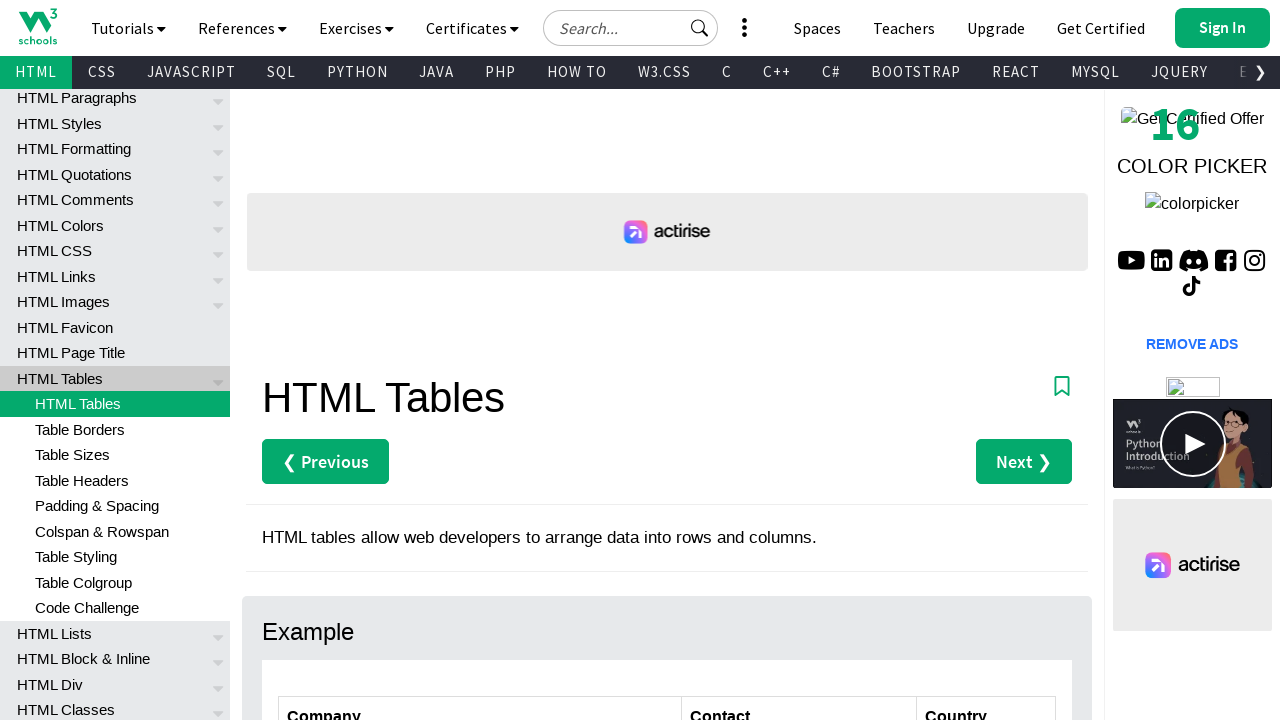

Waited for customers table to be visible
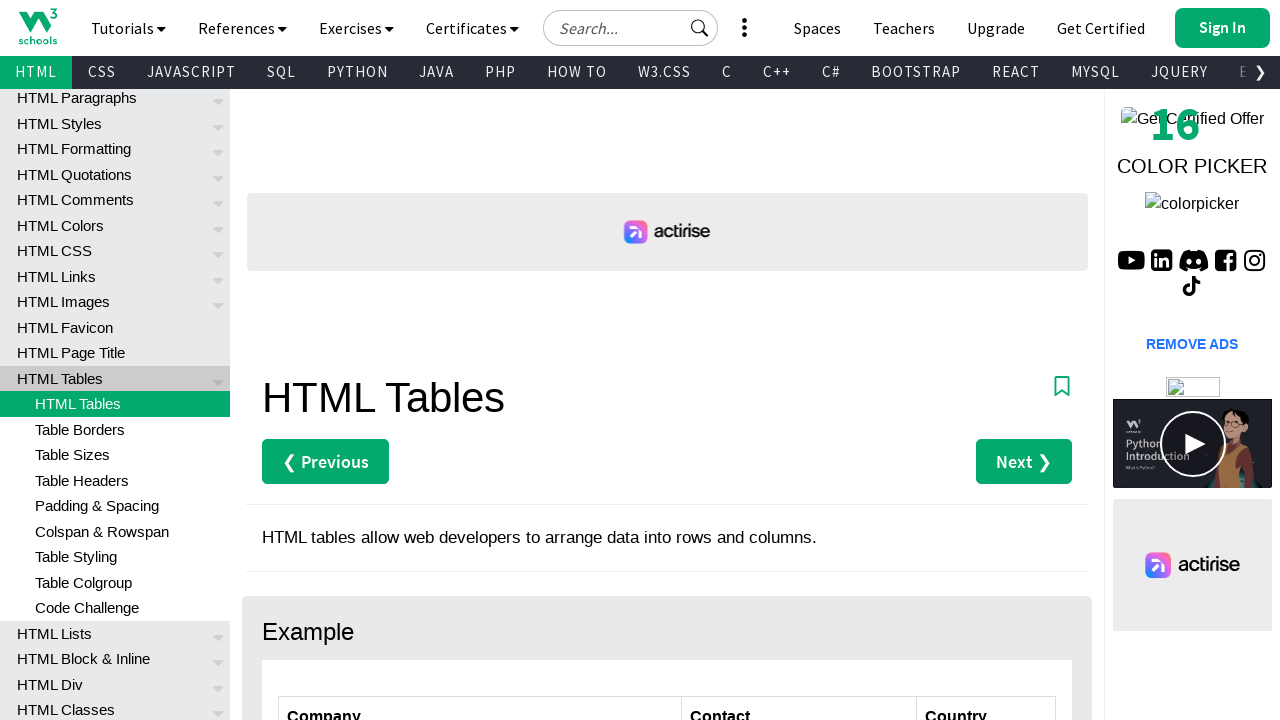

Verified table header row exists
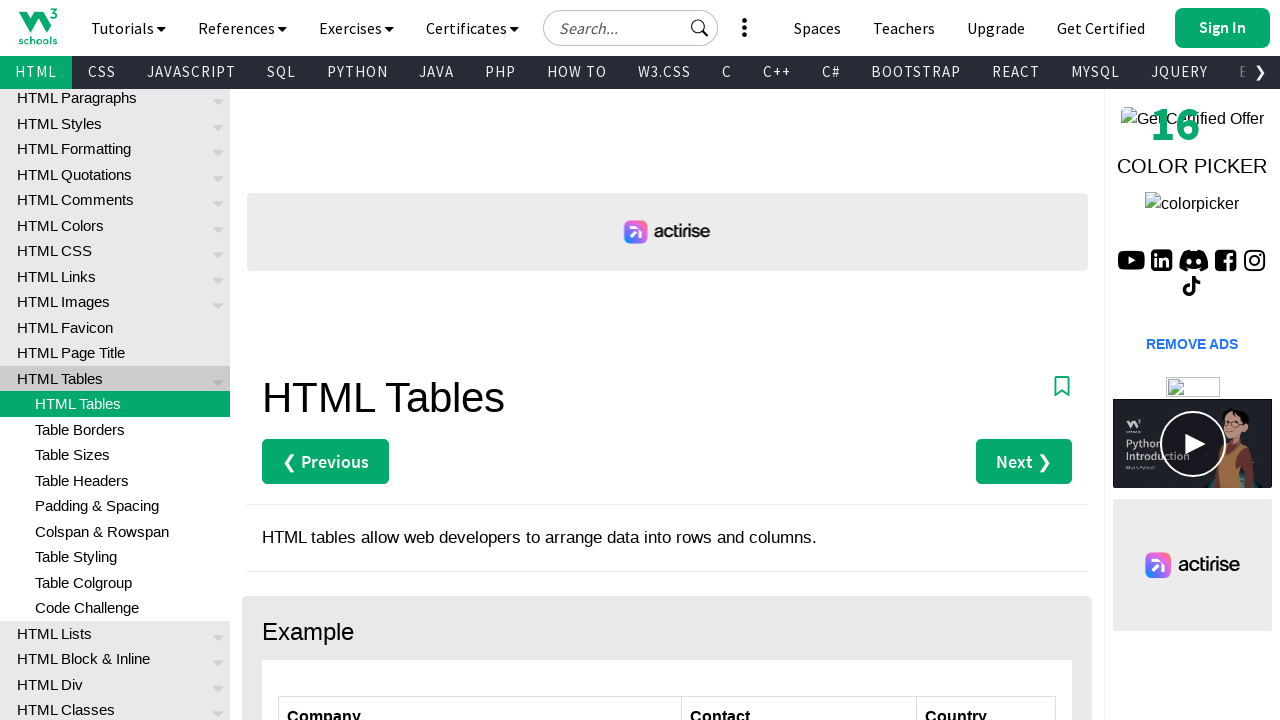

Verified table has data rows
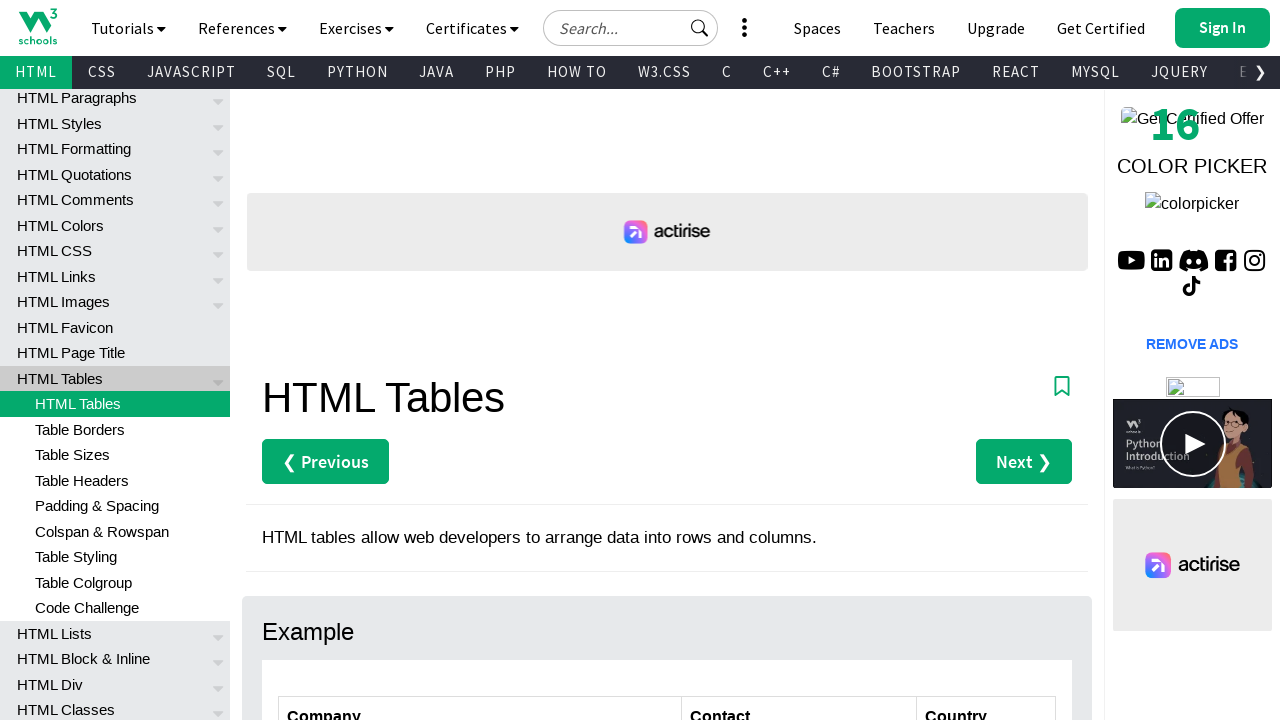

Verified table data cells are present
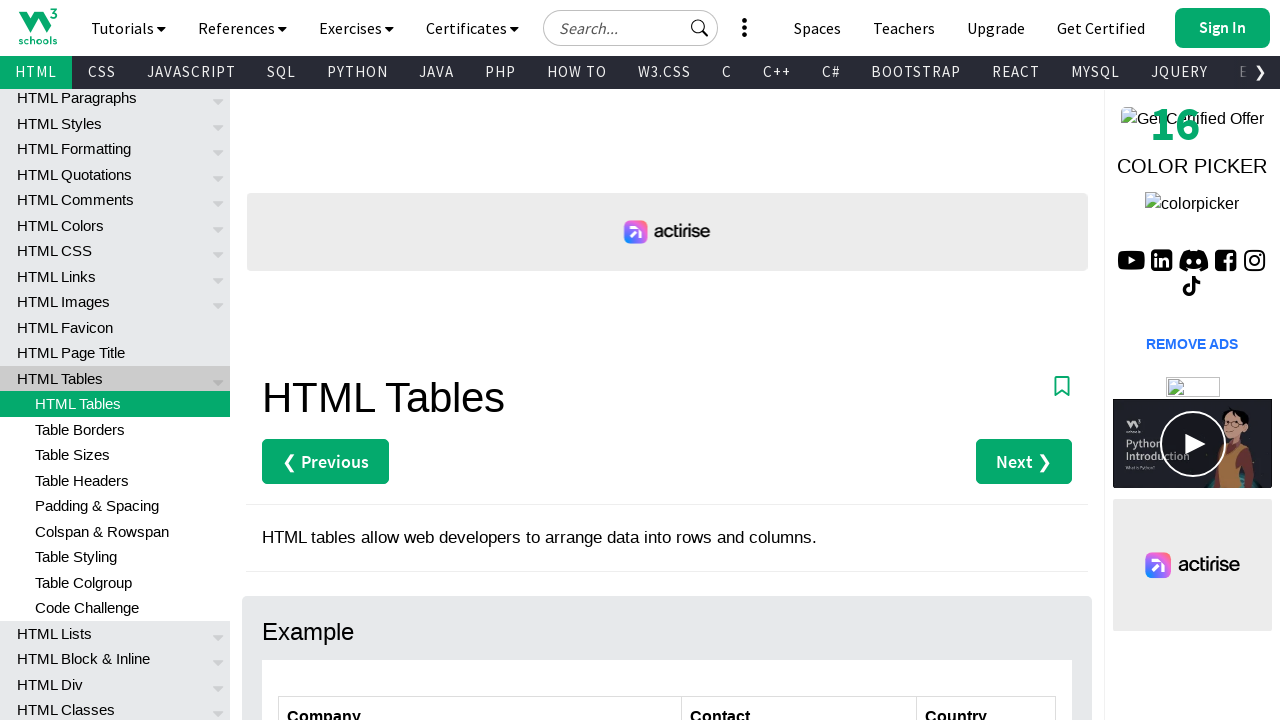

Clicked first data cell in second row to verify interactivity at (480, 360) on xpath=//table[@id='customers']/tbody/tr[2]/td[1]
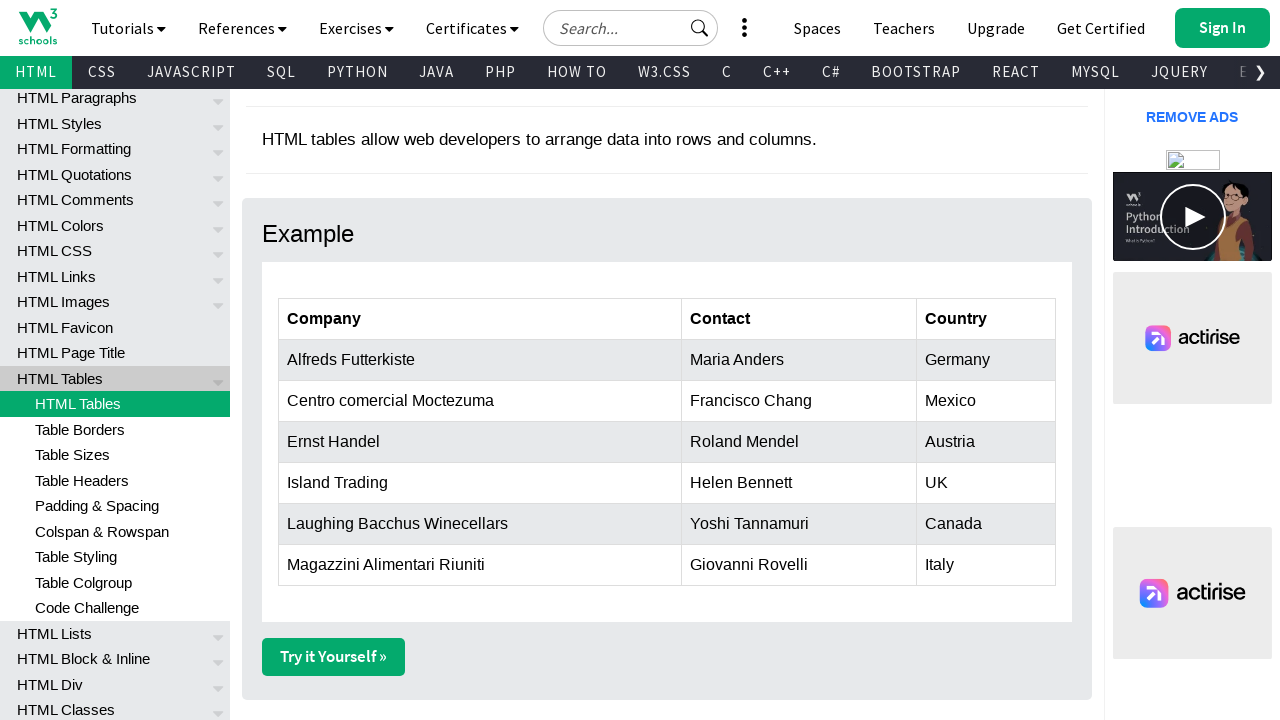

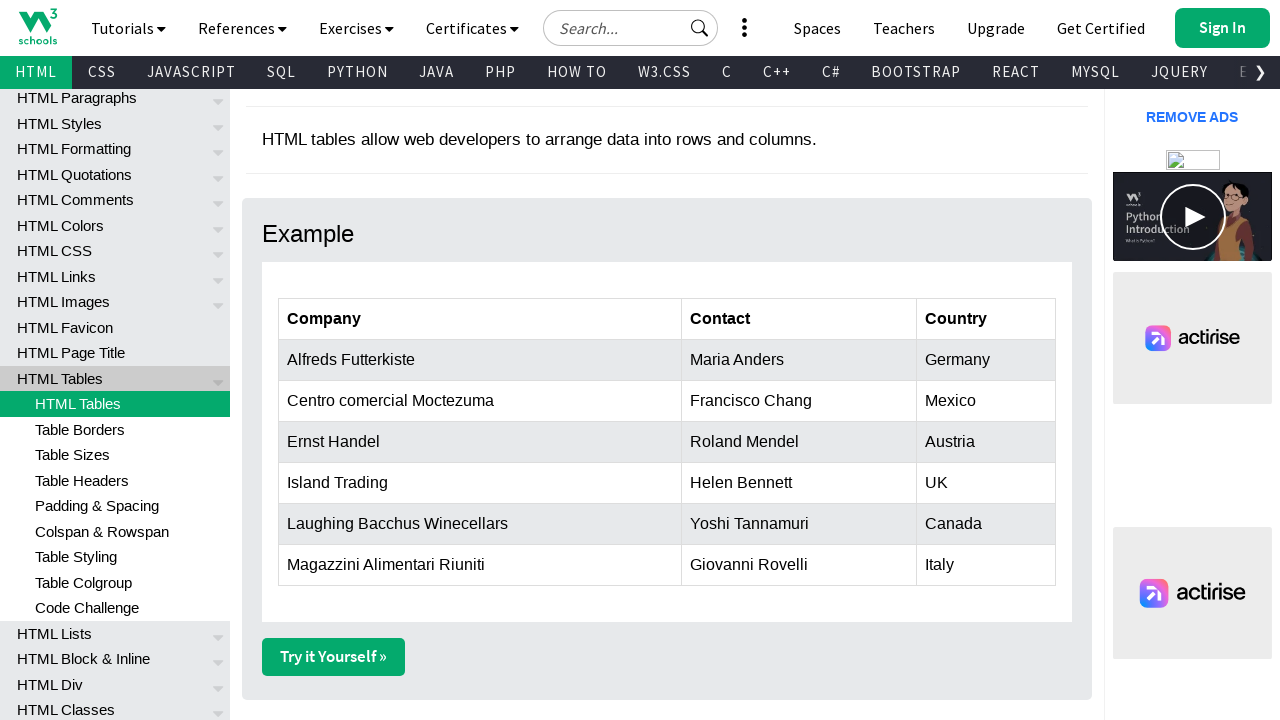